Tests file download functionality by navigating to a file download page and clicking on a download link for a test cases document.

Starting URL: https://testcenter.techproeducation.com/index.php?page=file-download

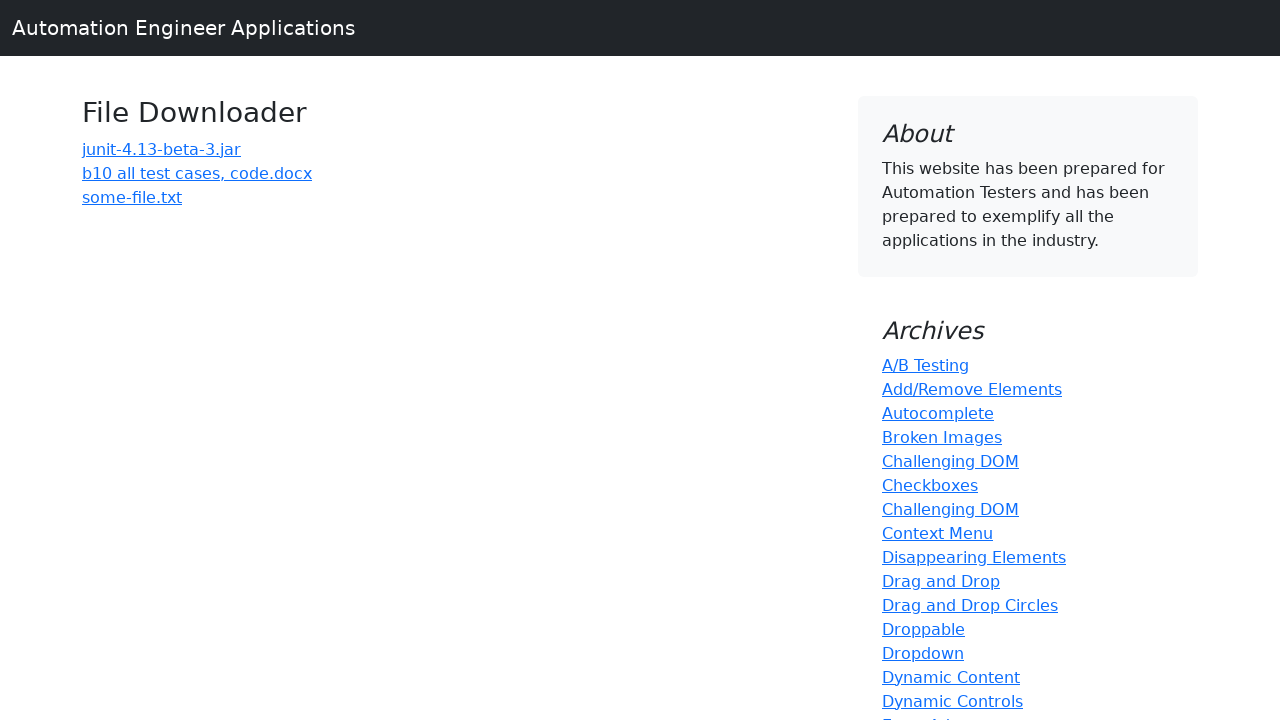

Navigated to file download page
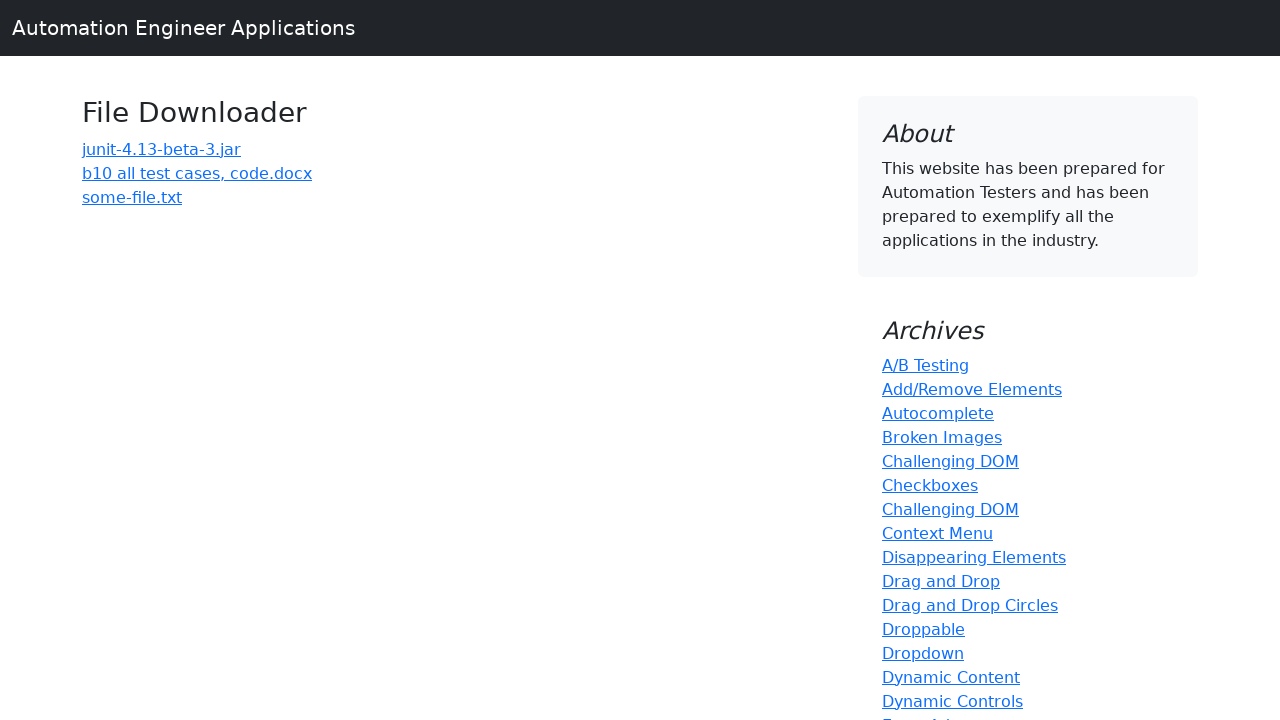

Clicked download link for 'b10 all test cases' file at (197, 173) on a:has-text('b10 all test cases')
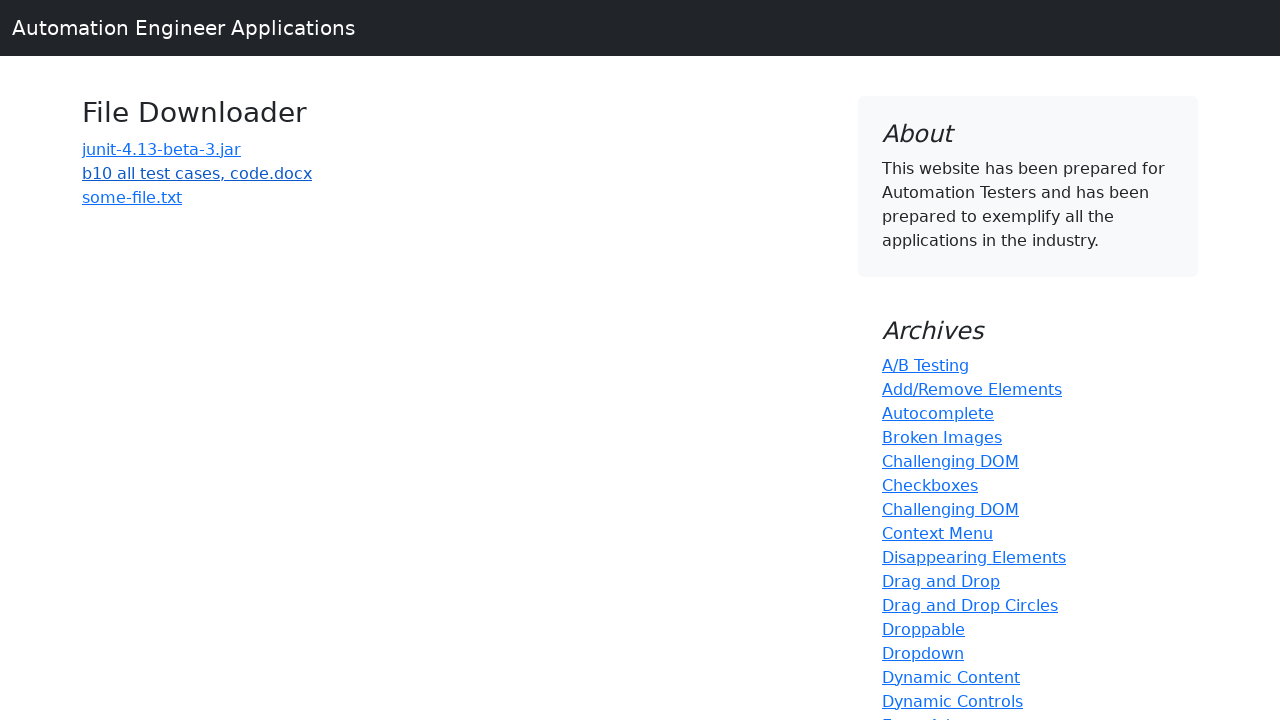

Waited 3 seconds for download to complete
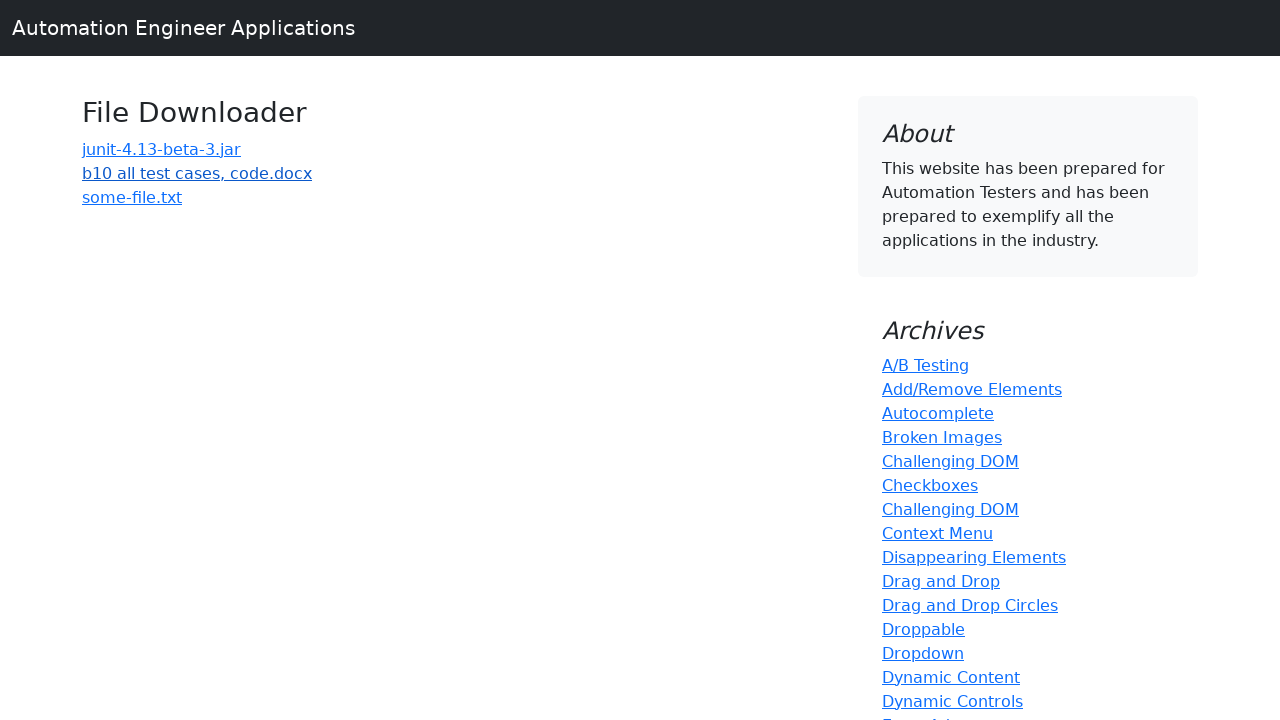

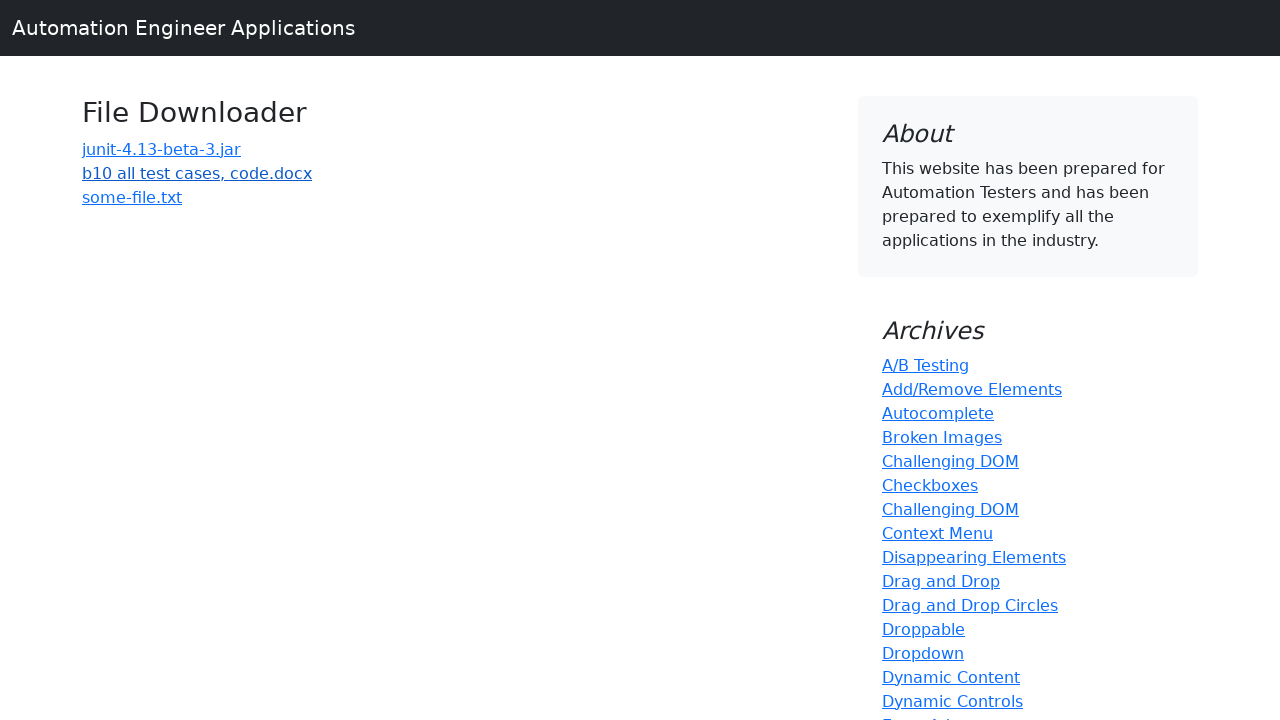